Tests a web form by filling a text input field and submitting the form, then verifying the success message

Starting URL: https://www.selenium.dev/selenium/web/web-form.html

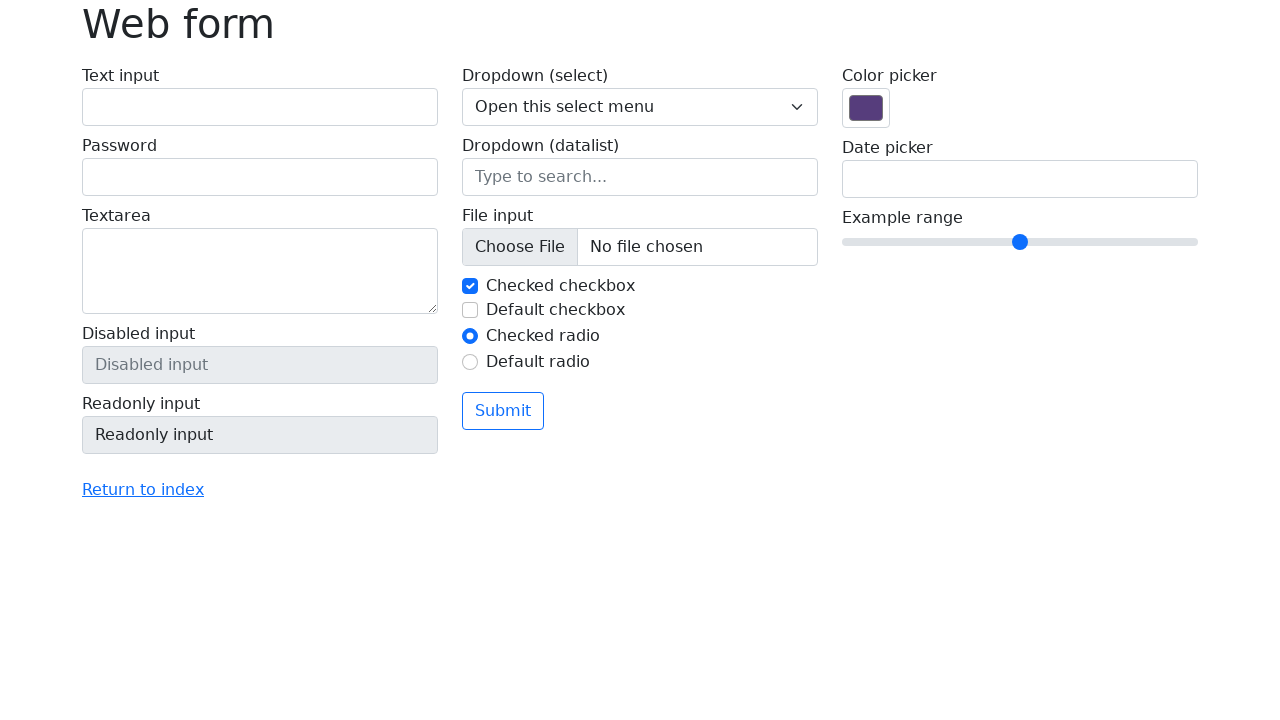

Filled text input field with 'Selenium' on input[name='my-text']
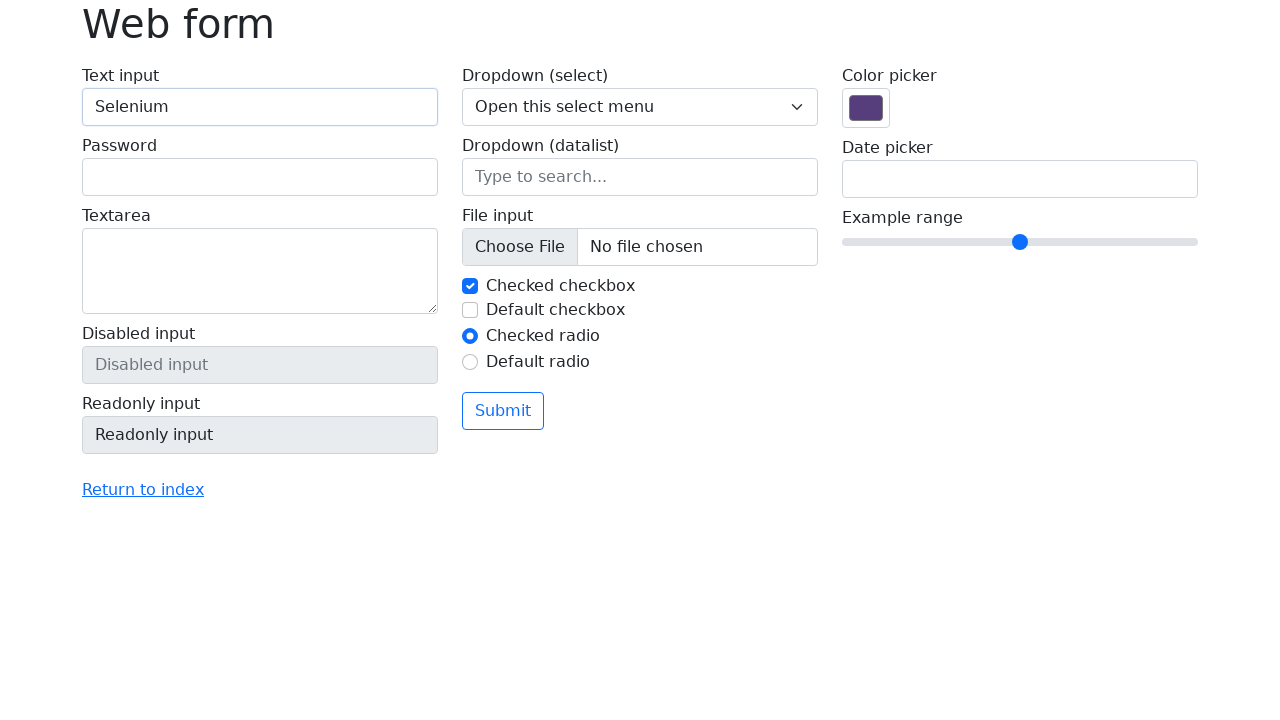

Clicked the submit button at (503, 411) on button
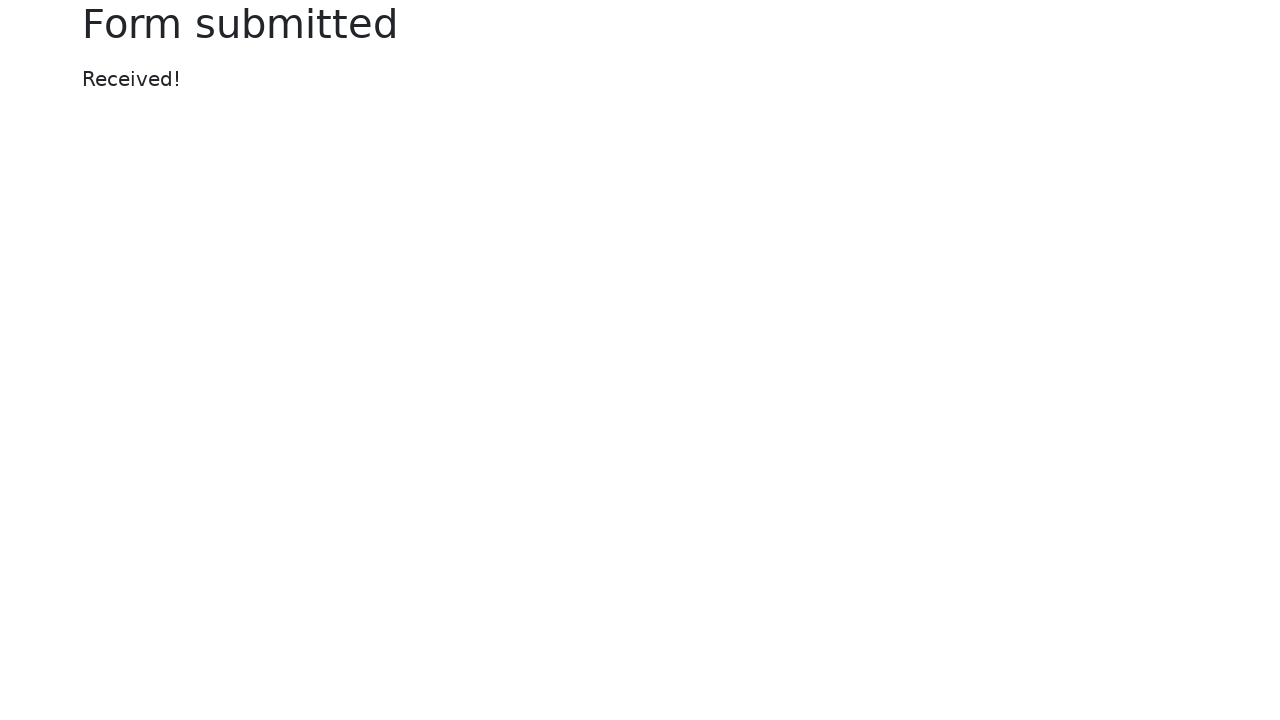

Success message appeared on the page
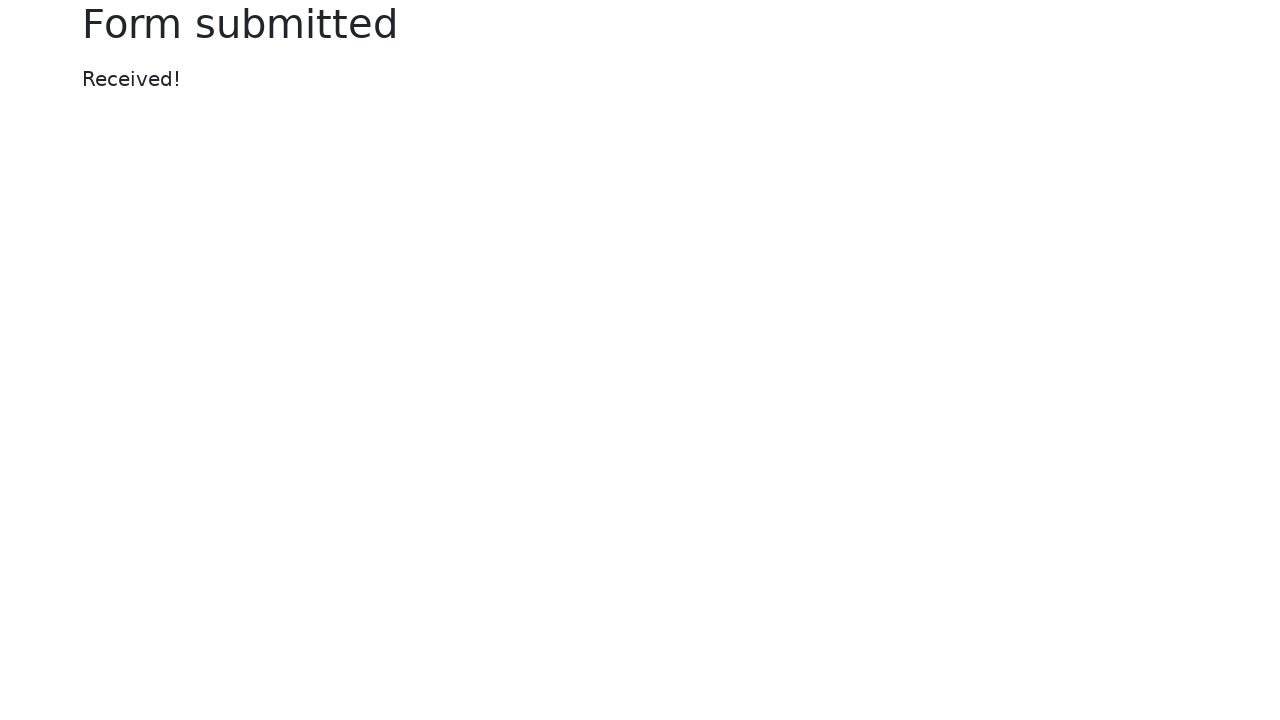

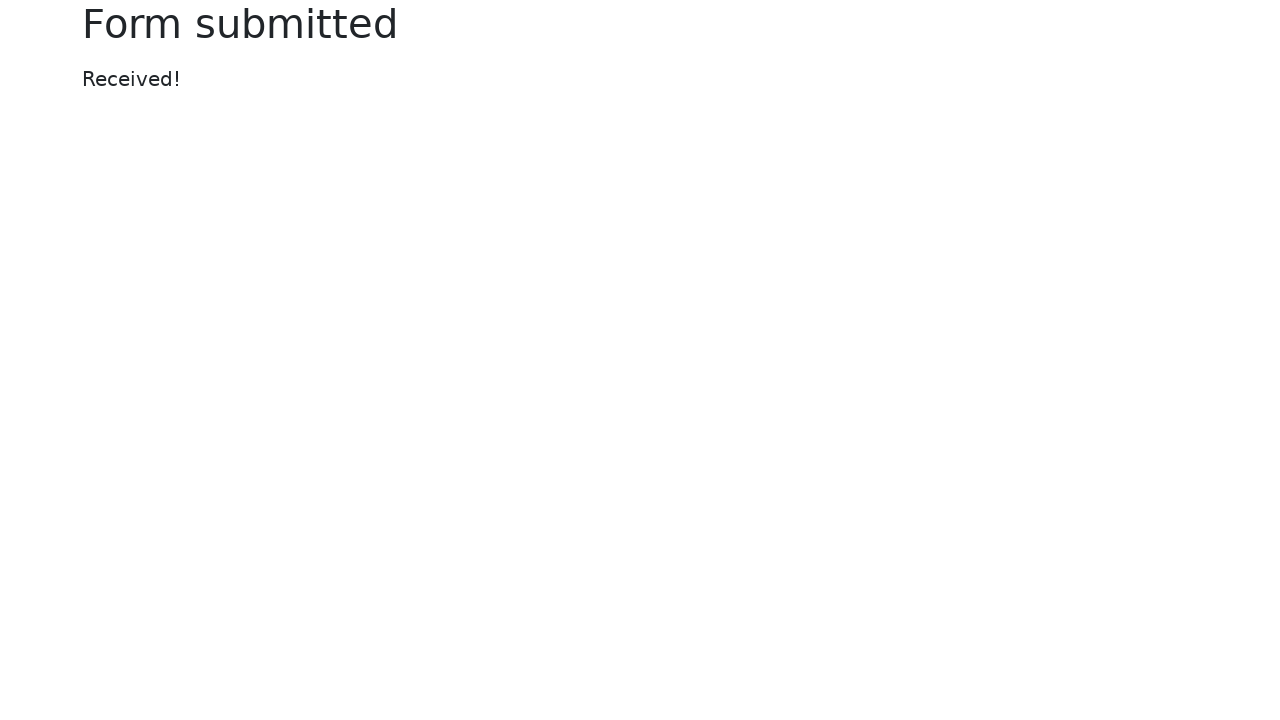